Tests handling a JavaScript confirmation alert by clicking a button that triggers the alert and dismissing it

Starting URL: https://practice.cydeo.com/javascript_alerts

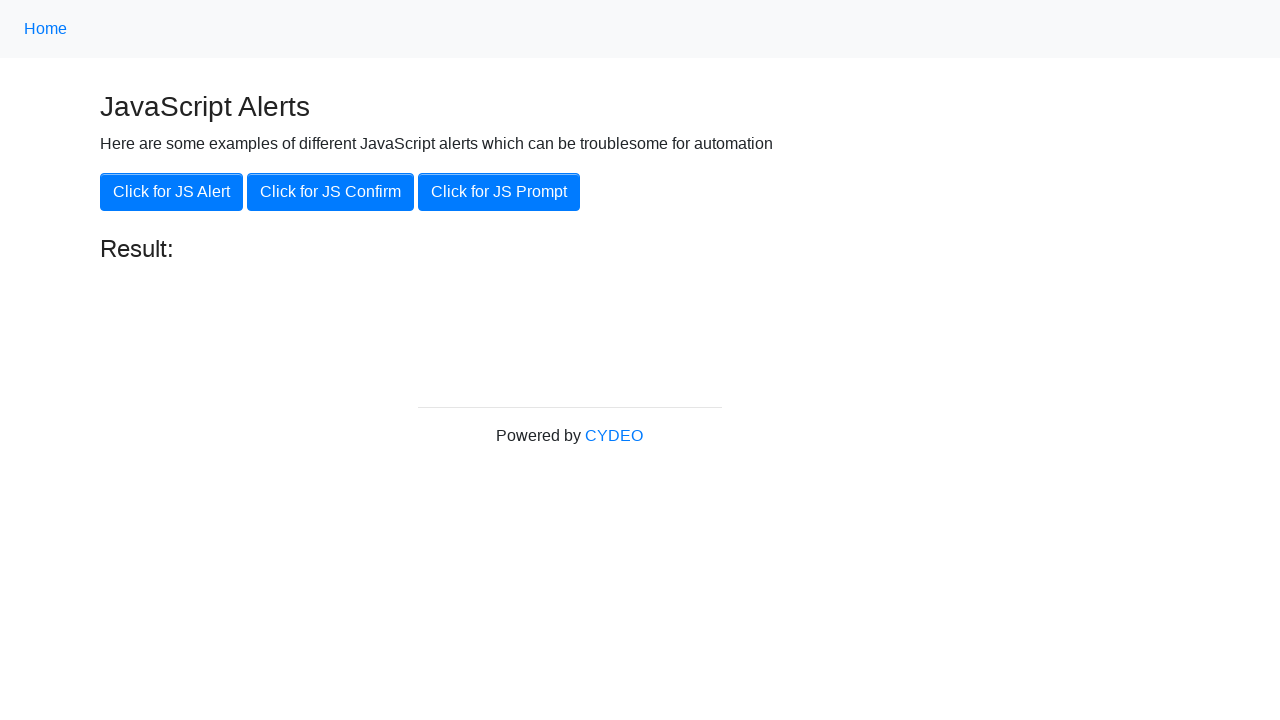

Set up dialog handler to dismiss confirmation alerts
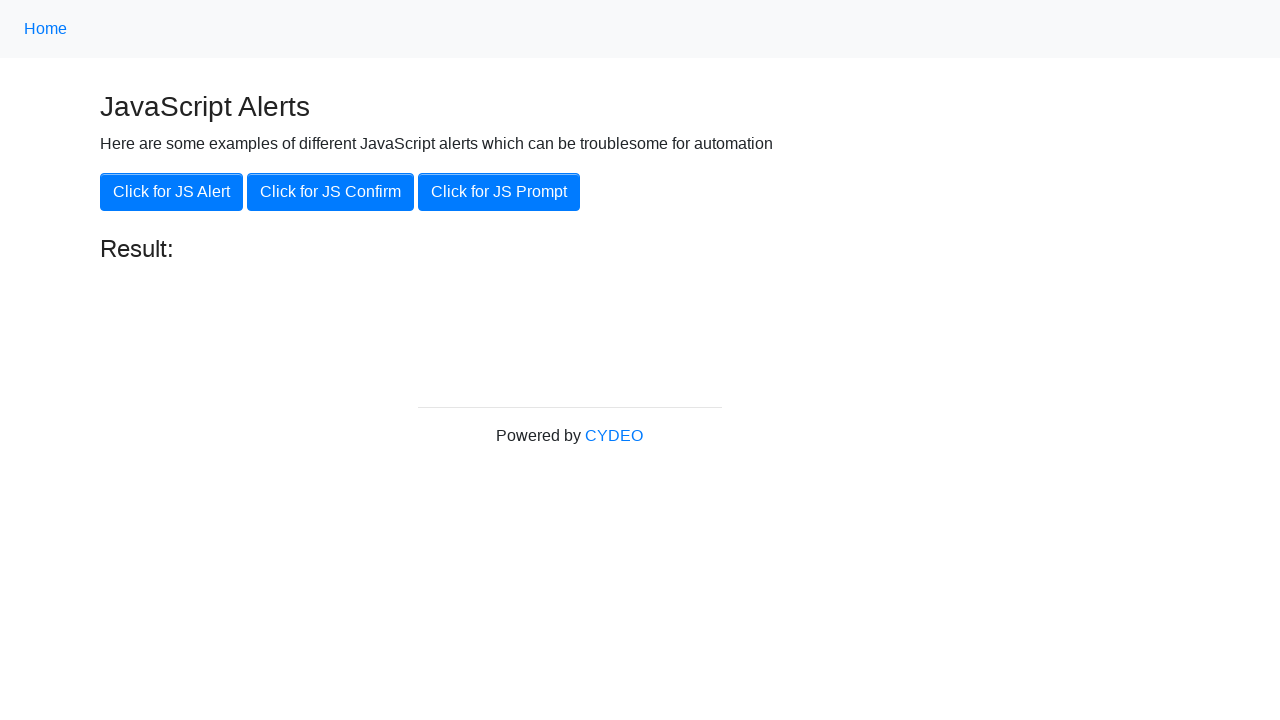

Clicked button to trigger JavaScript confirmation alert at (172, 192) on xpath=//button[contains(text(), 'Click for JS Alert')]
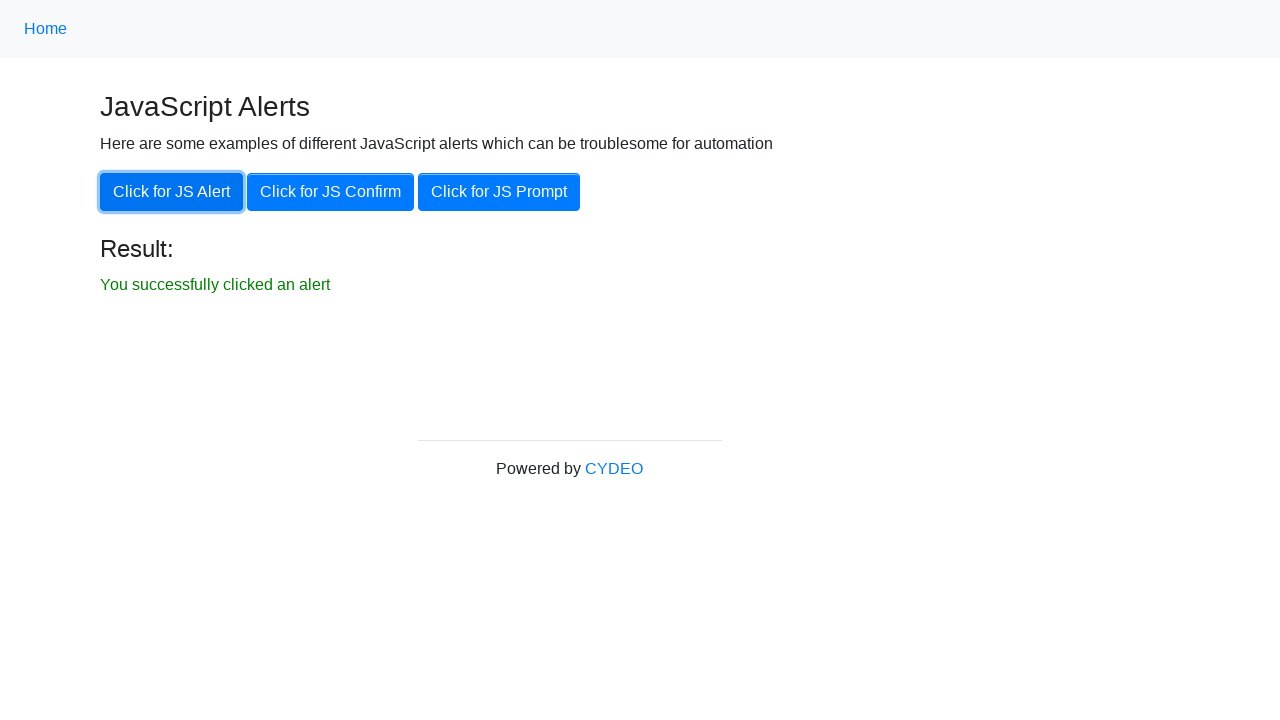

Waited for confirmation alert to be dismissed
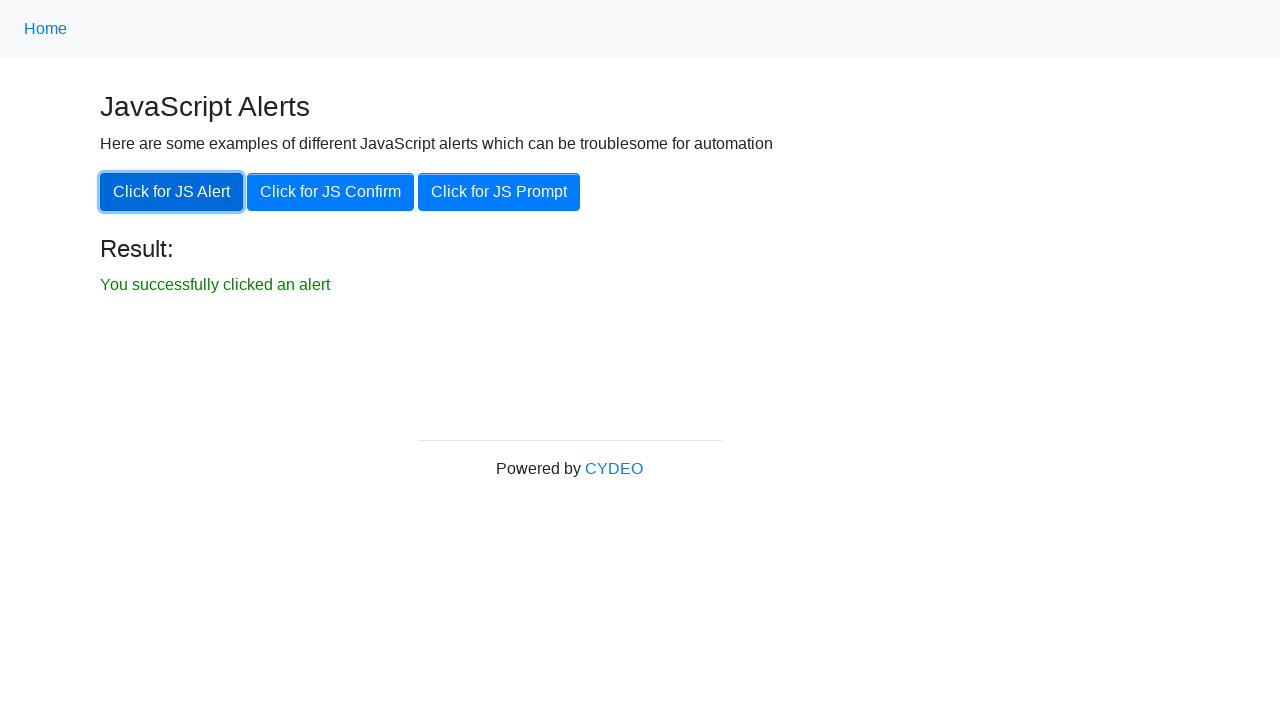

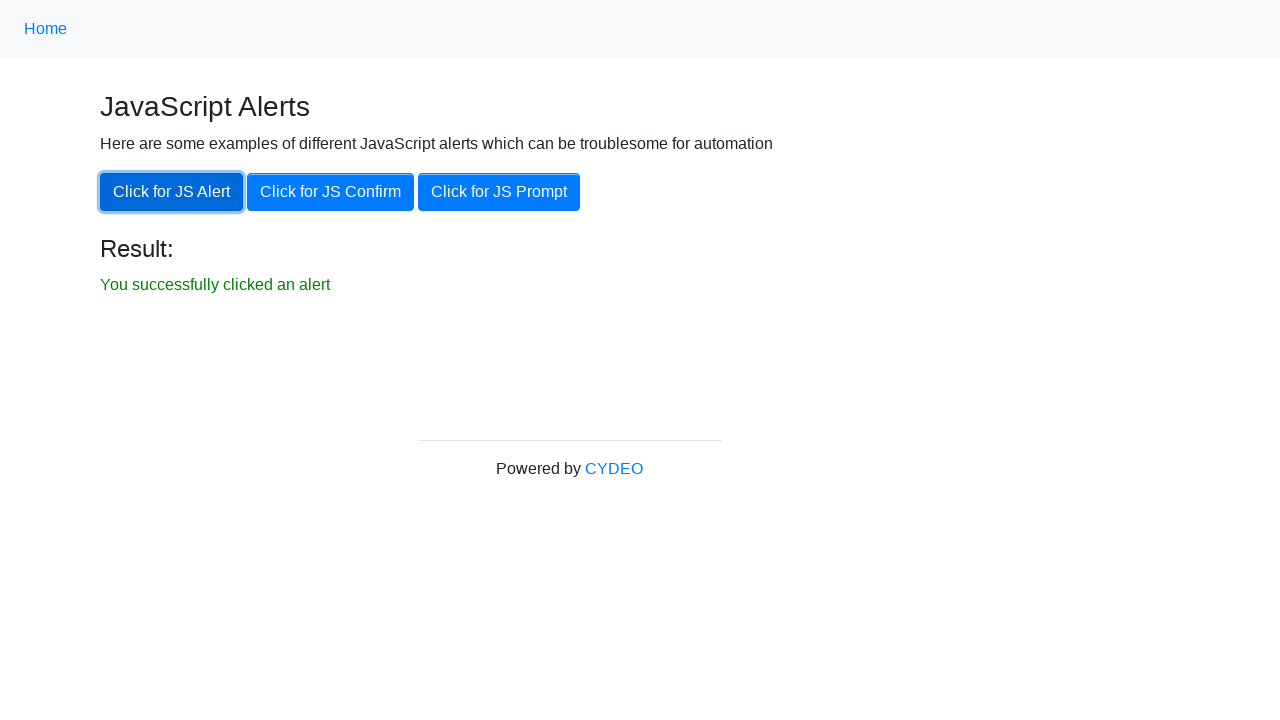